Tests the entry ad modal on a test website by waiting for the modal to appear and then closing it by clicking the close button

Starting URL: http://the-internet.herokuapp.com/entry_ad

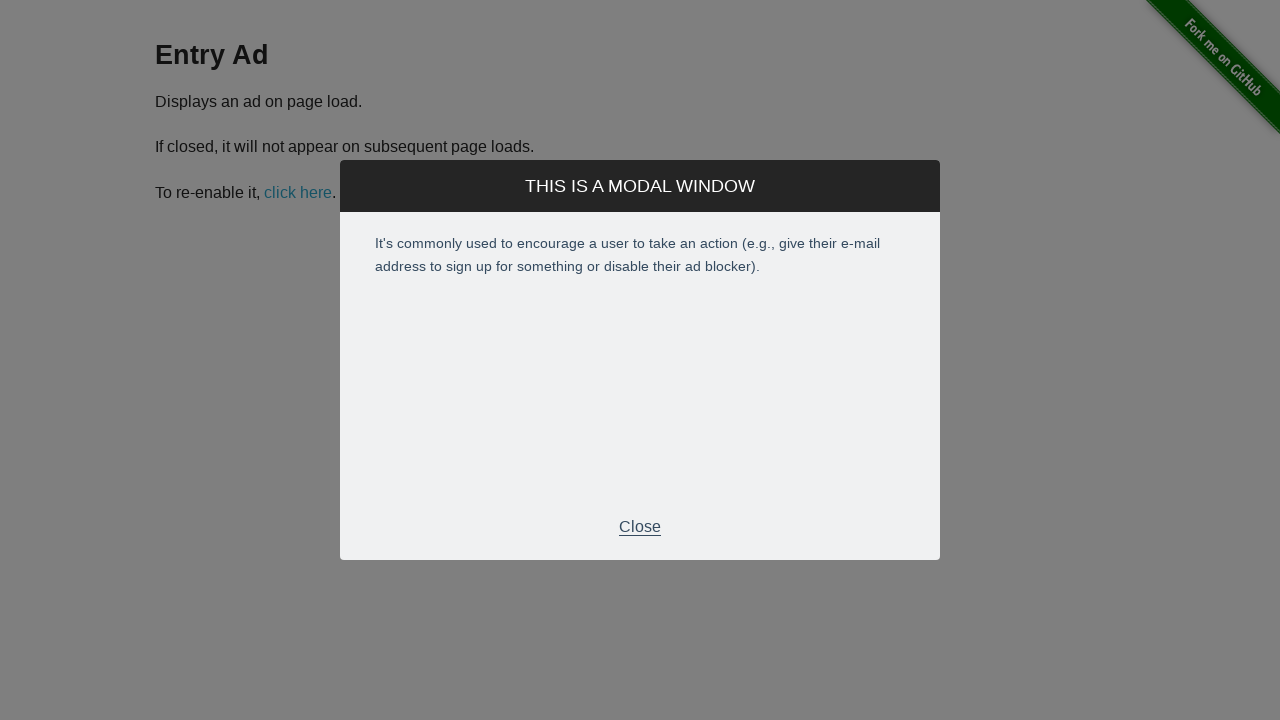

Entry ad modal appeared and became visible
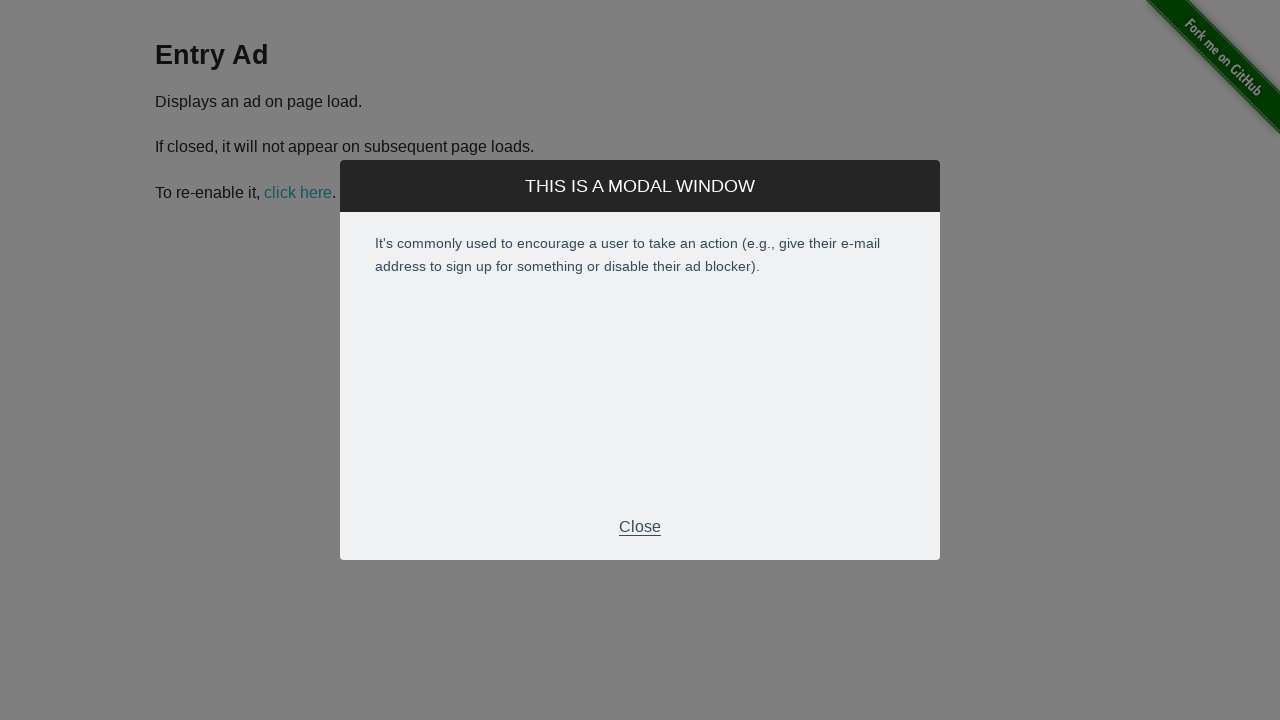

Clicked the close button to dismiss the entry ad modal at (640, 527) on #modal > div.modal > div.modal-footer > p
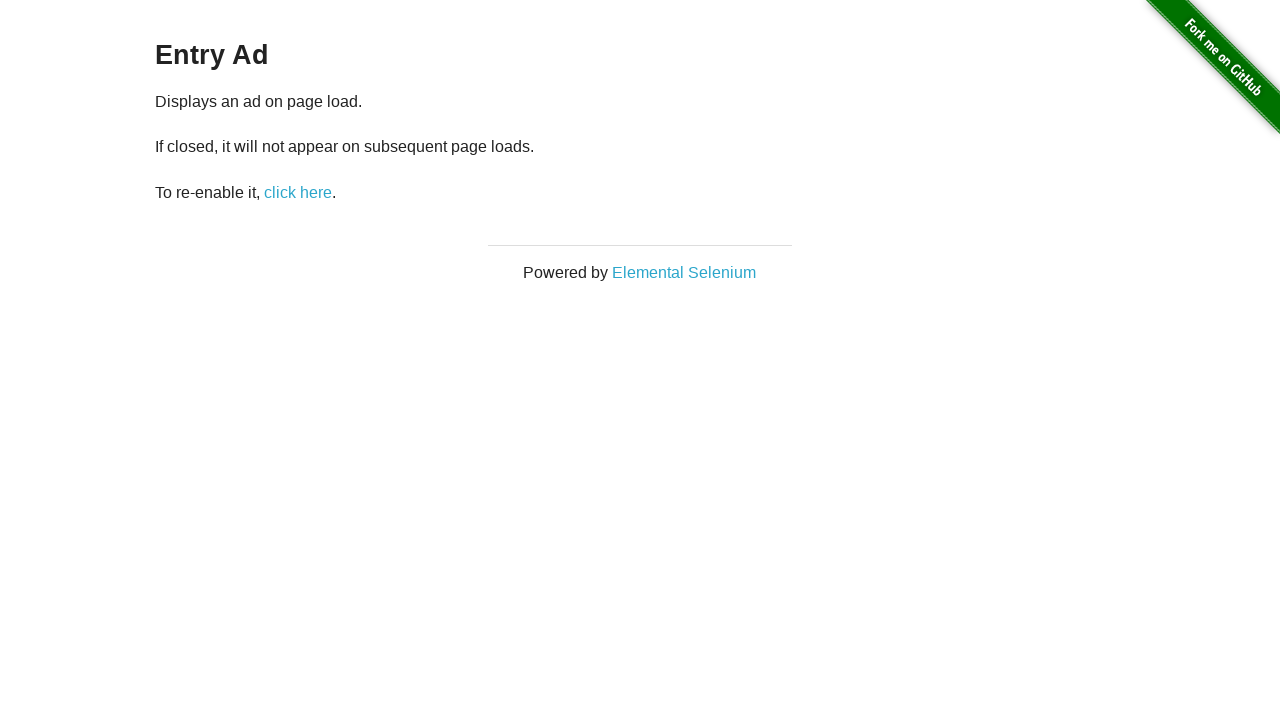

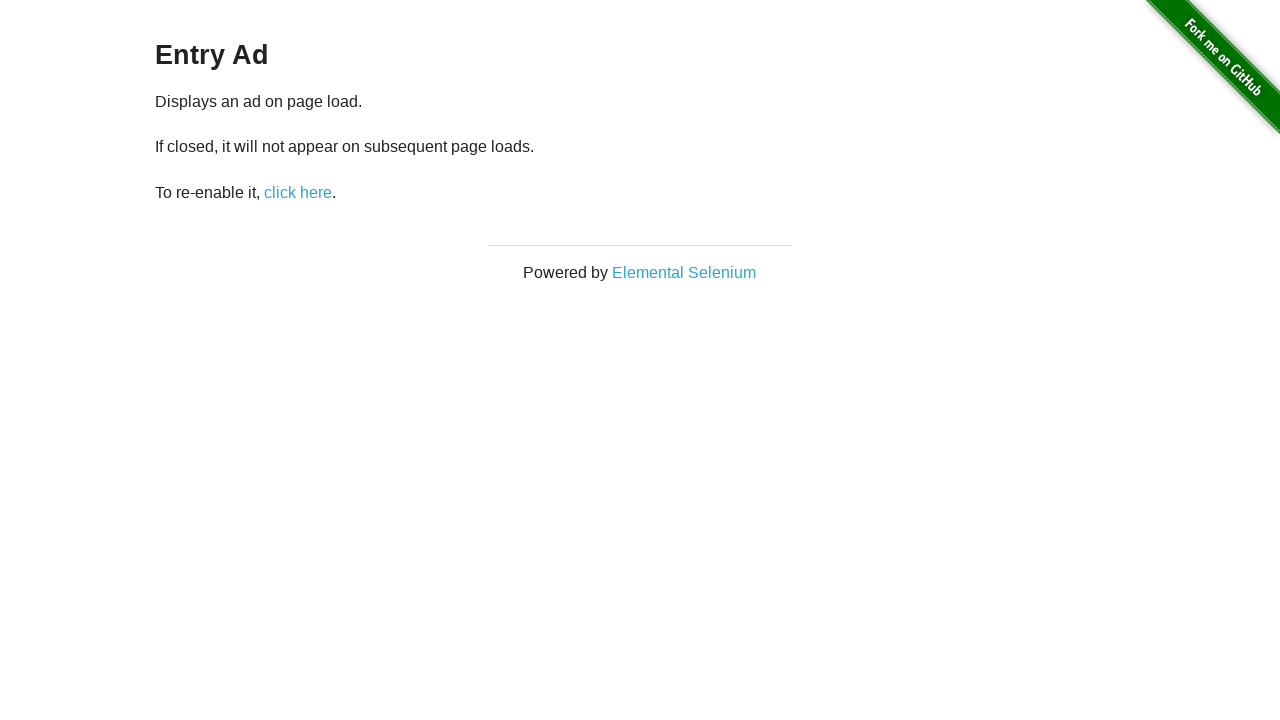